Downloads a file from the file download page

Starting URL: https://the-internet.herokuapp.com/

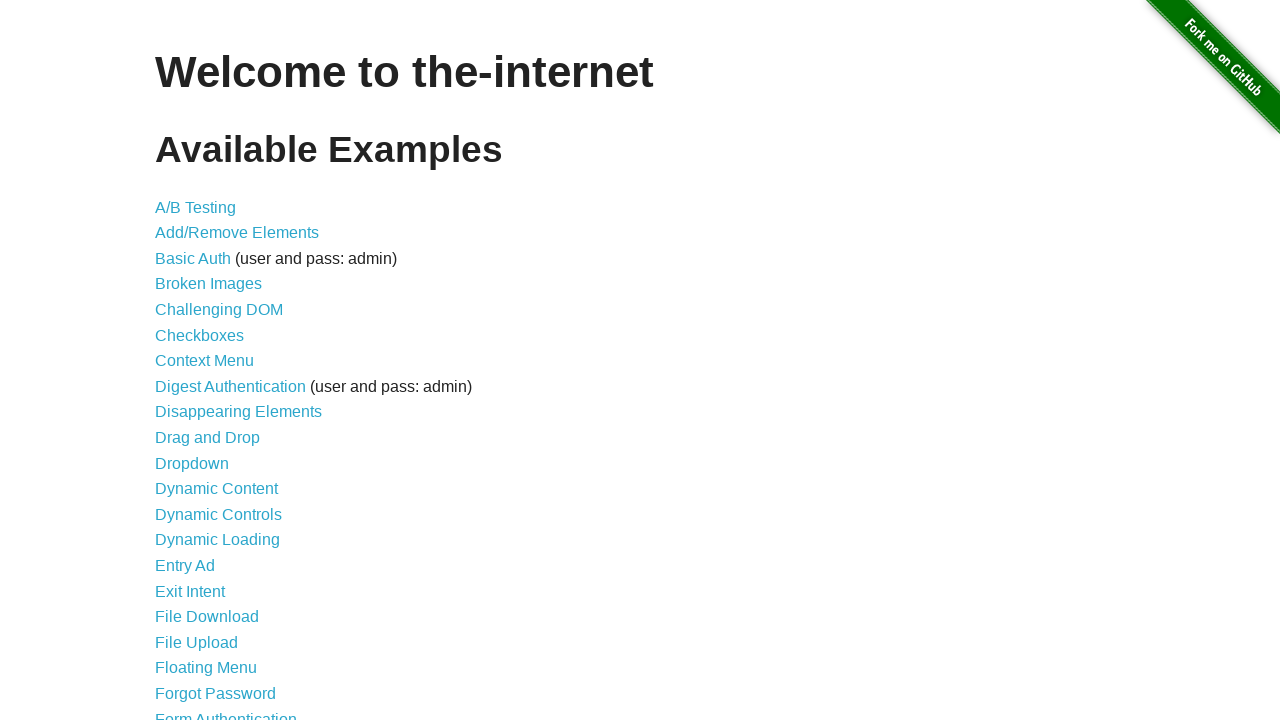

Clicked on File Download link at (207, 617) on xpath=//a[text()='File Download']
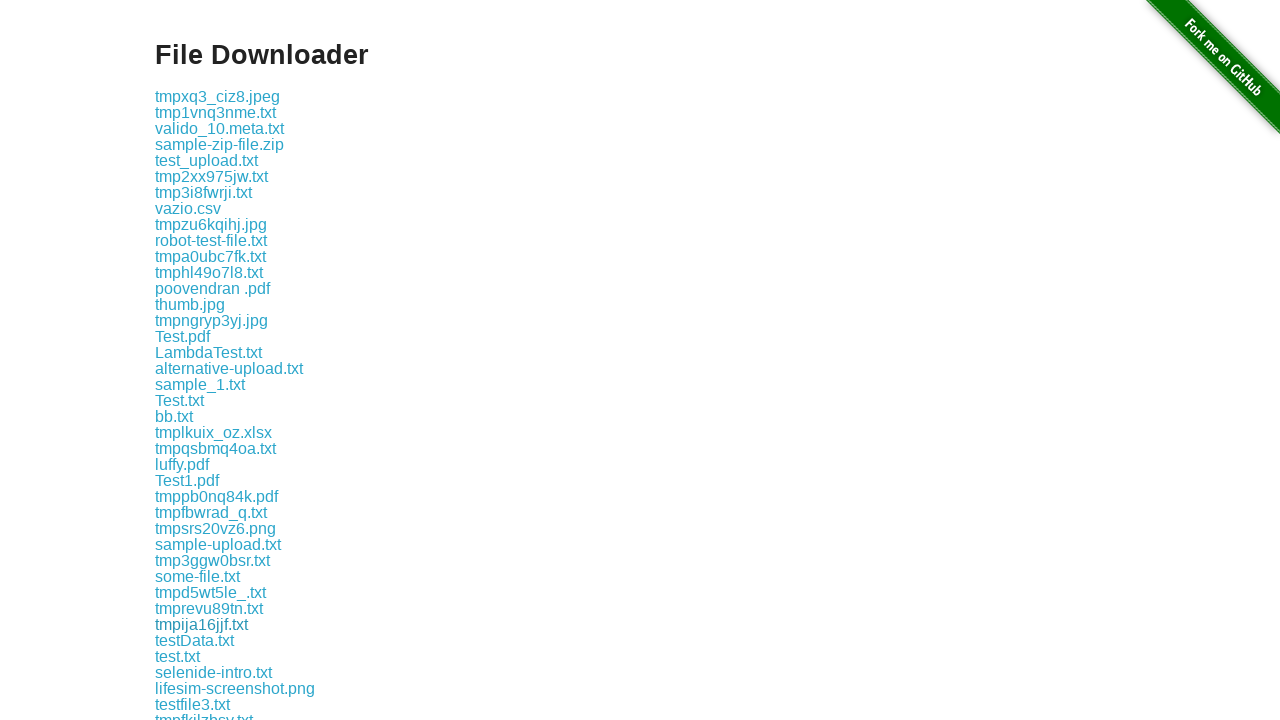

Located all available files for download
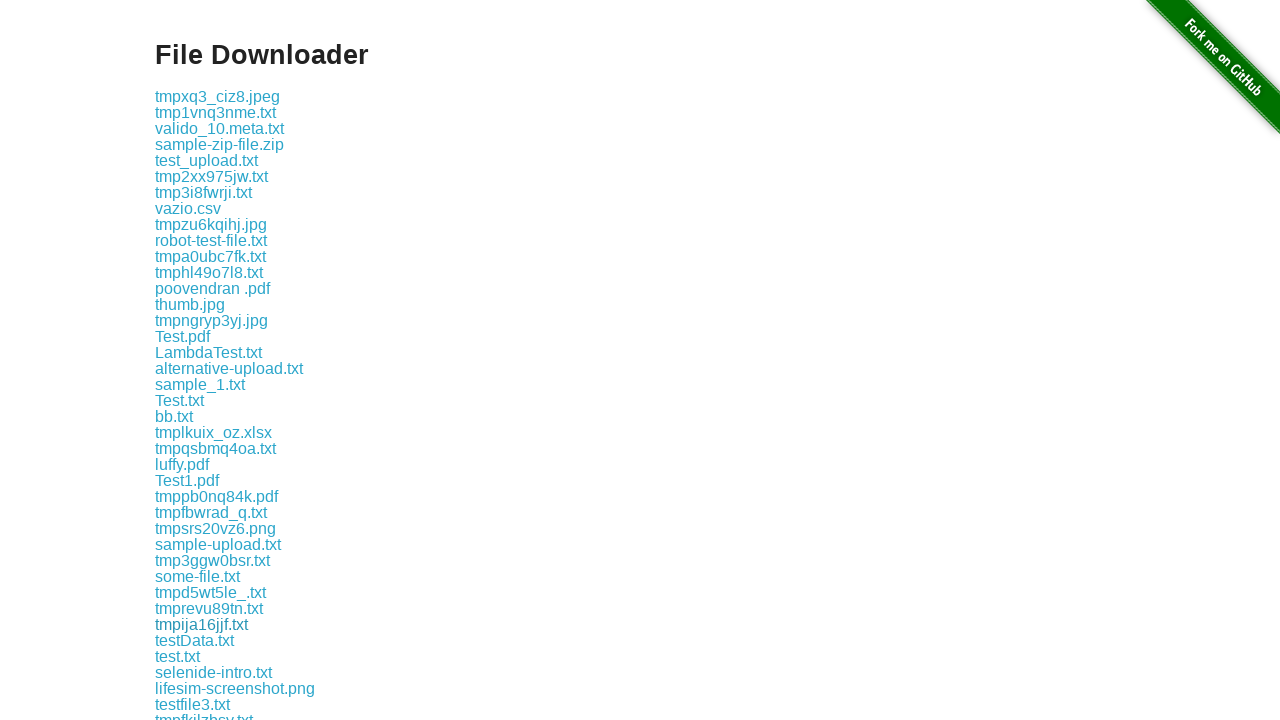

Clicked on random file (index 78) to download at (210, 360) on xpath=//*[@id='content']//div//a[@href and text()] >> nth=78
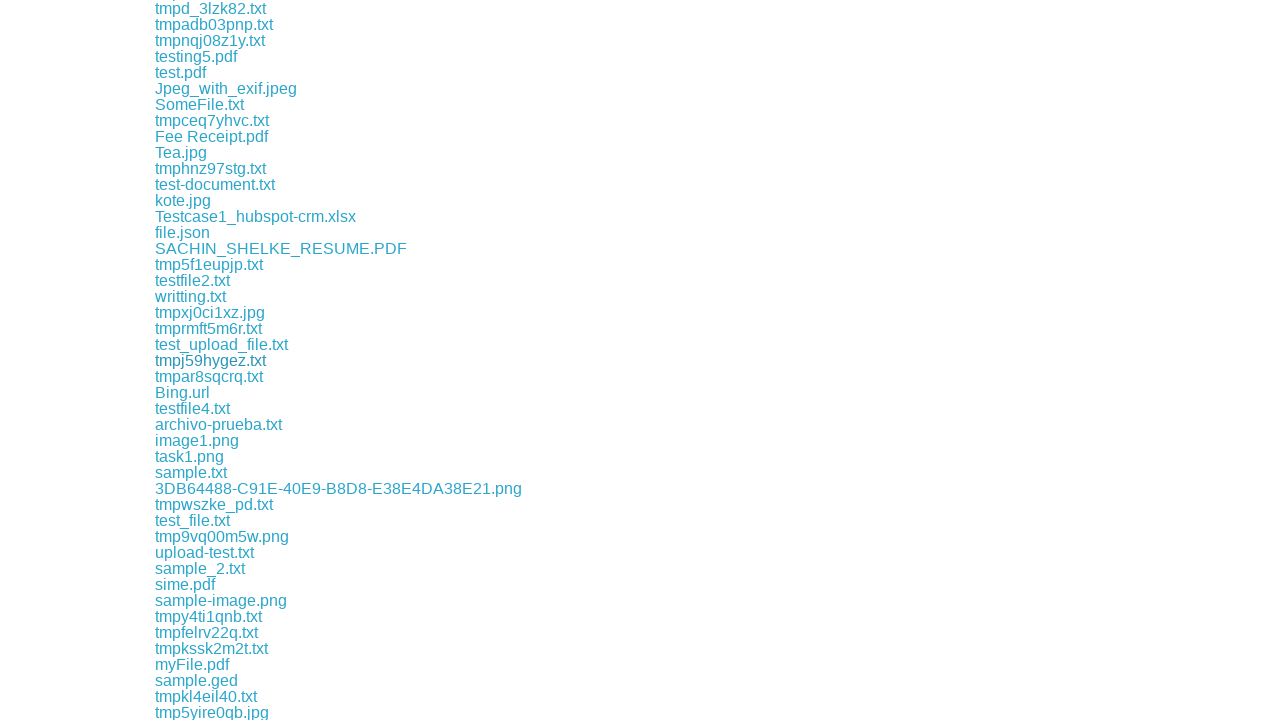

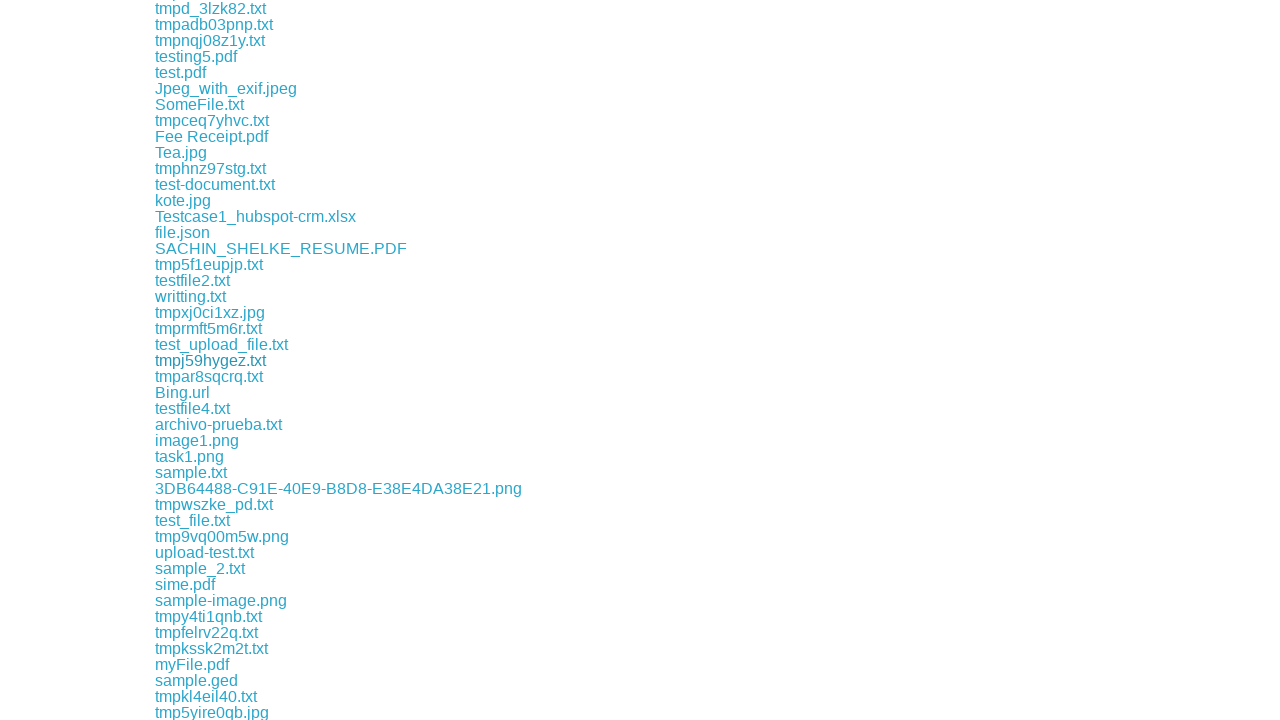